Tests adding elements by clicking the "Add Element" button twice and verifying that two "Delete" buttons appear

Starting URL: https://the-internet.herokuapp.com/add_remove_elements/

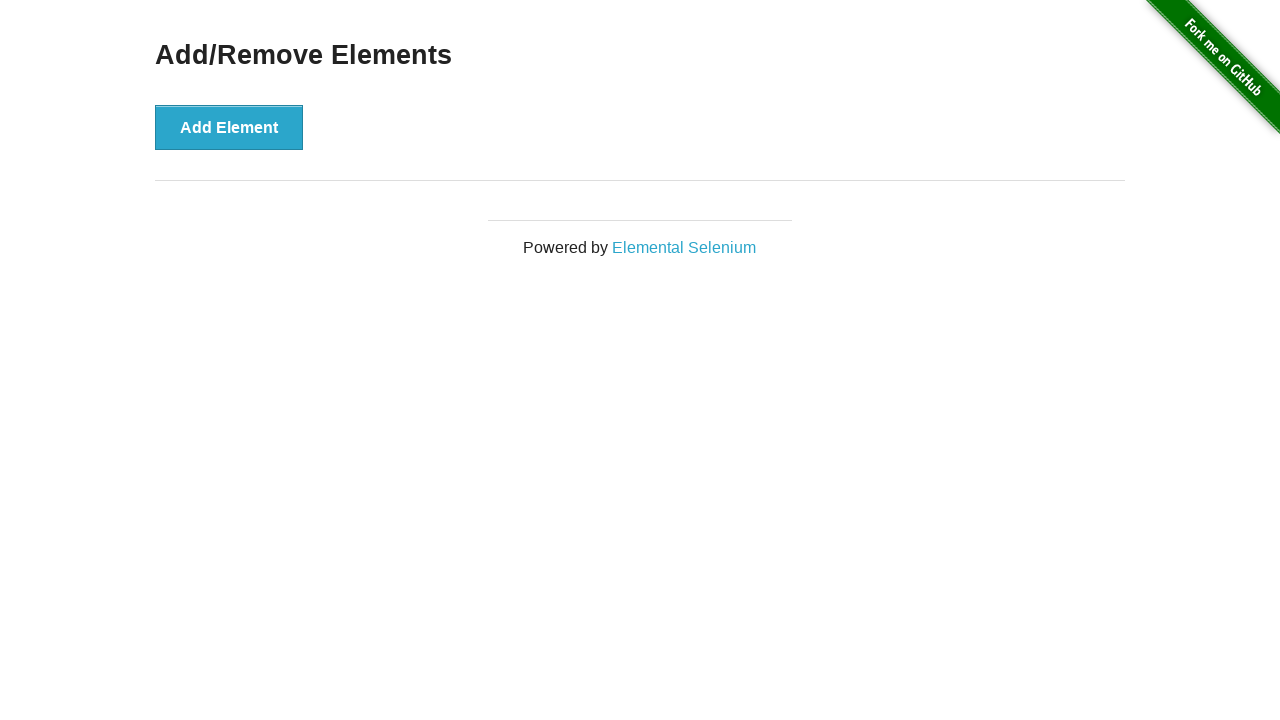

Clicked 'Add Element' button (1st click) at (229, 127) on button:has-text('Add Element')
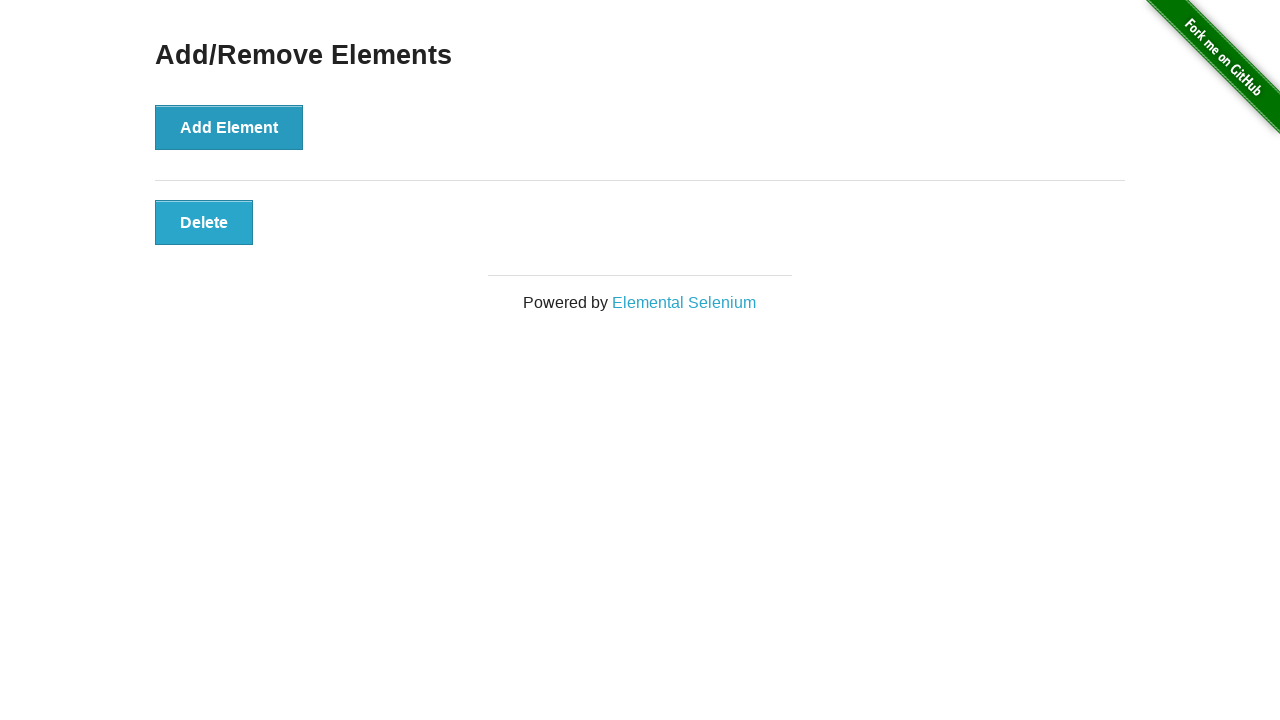

Clicked 'Add Element' button (2nd click) at (229, 127) on button:has-text('Add Element')
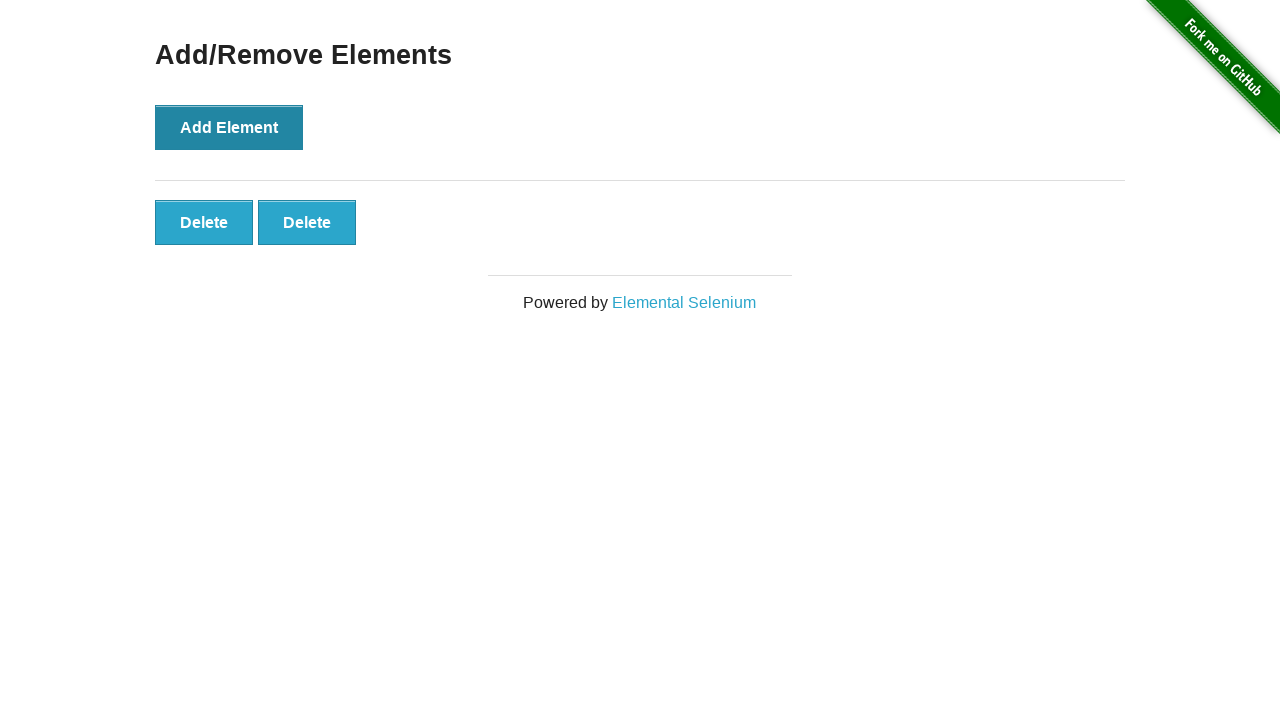

Waited for Delete buttons to appear
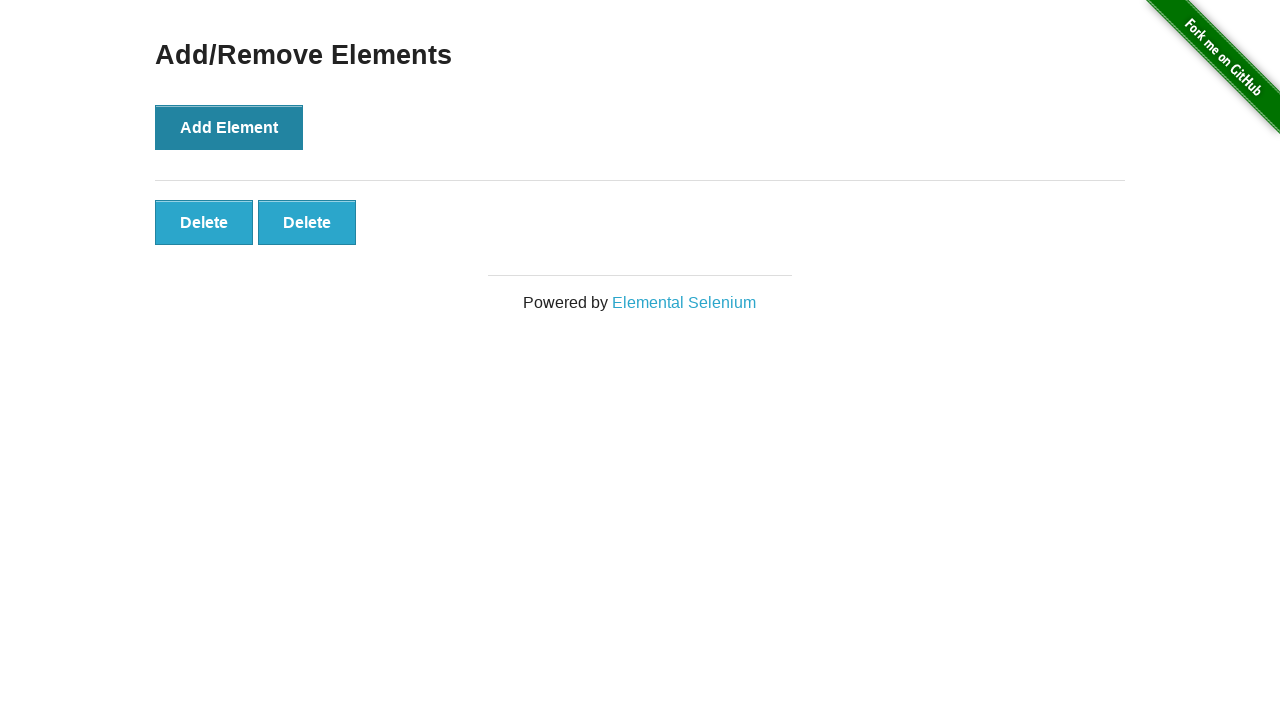

Located all Delete buttons
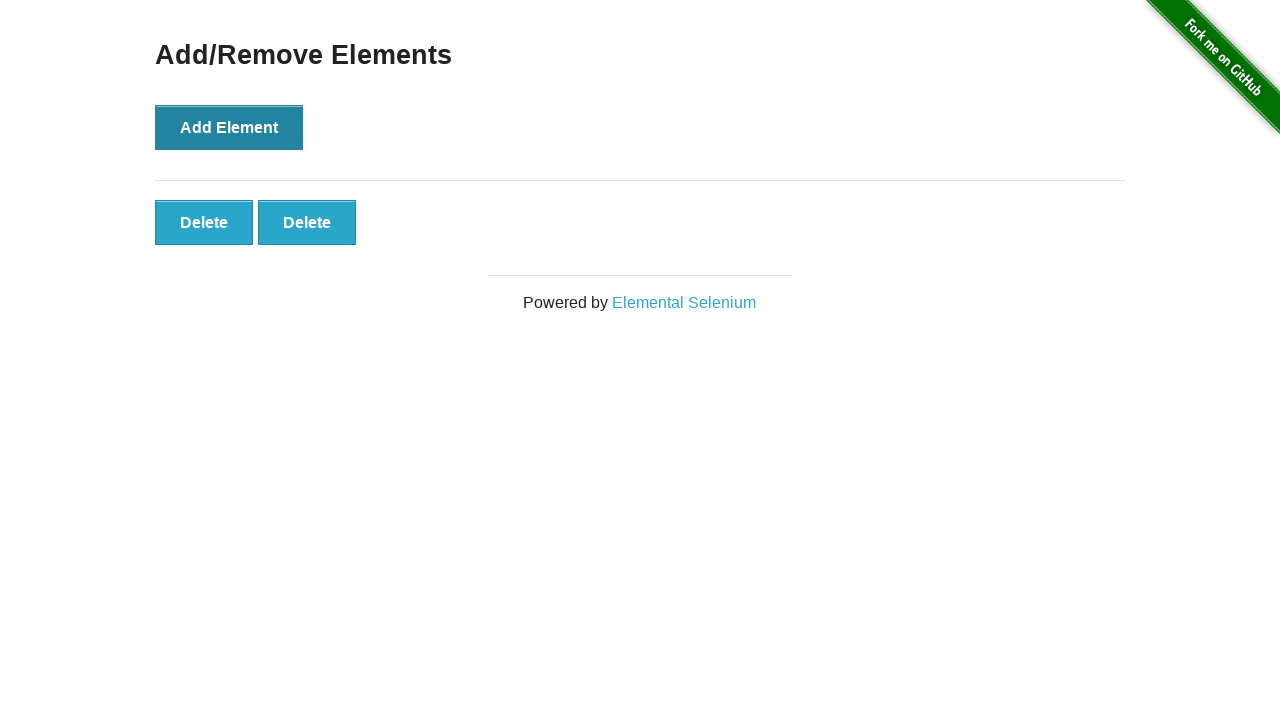

Verified that exactly 2 Delete buttons are present
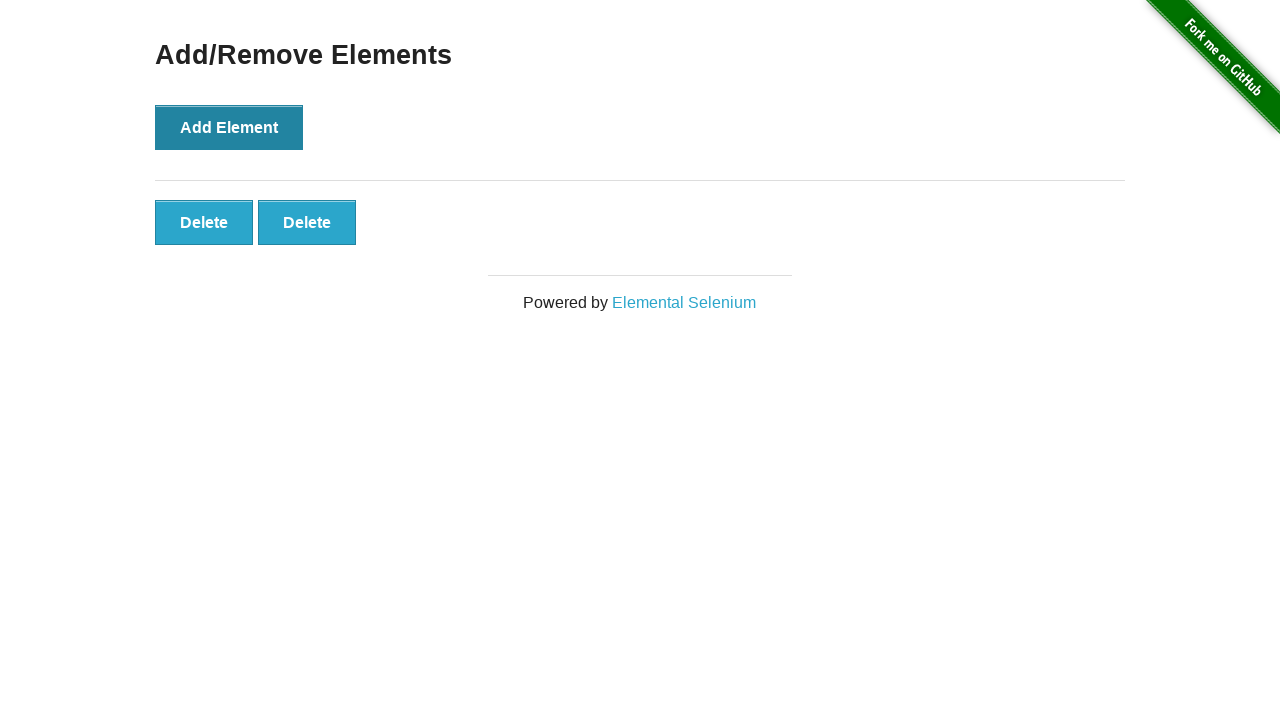

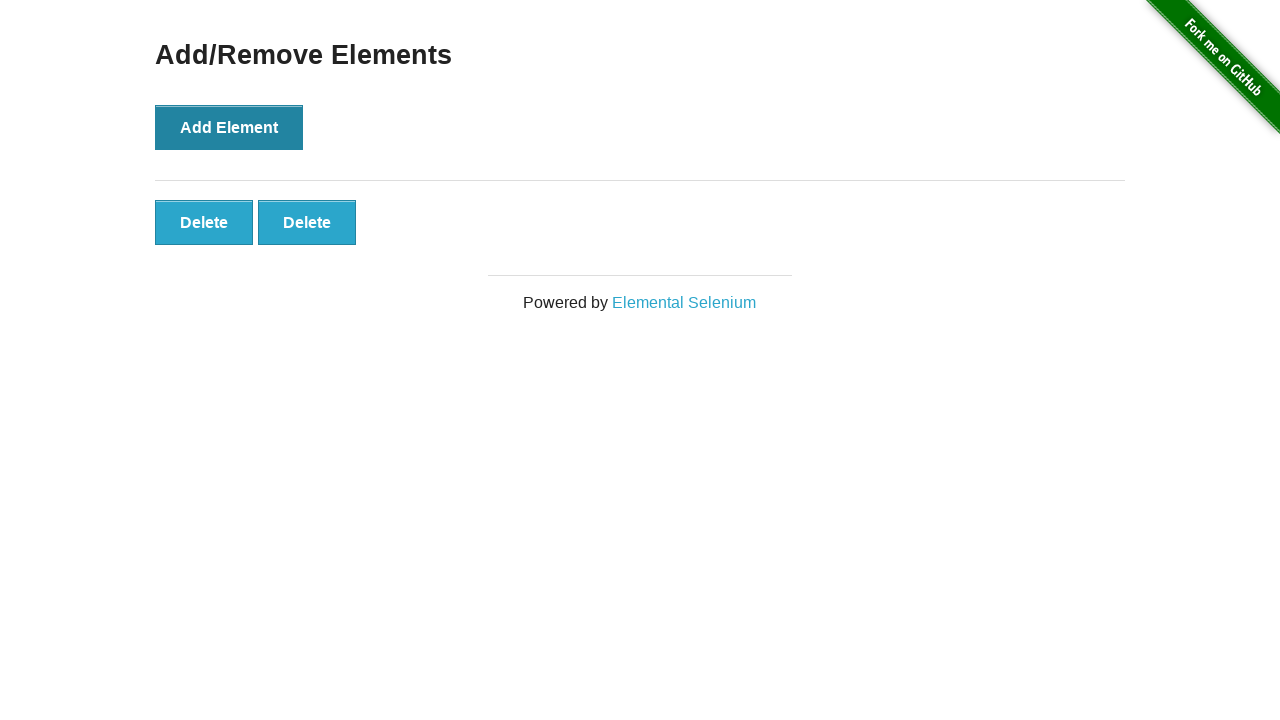